Tests a simple registration form by filling in first name, last name, email, and phone number fields, submitting the form, and handling the confirmation alert.

Starting URL: https://v1.training-support.net/selenium/simple-form

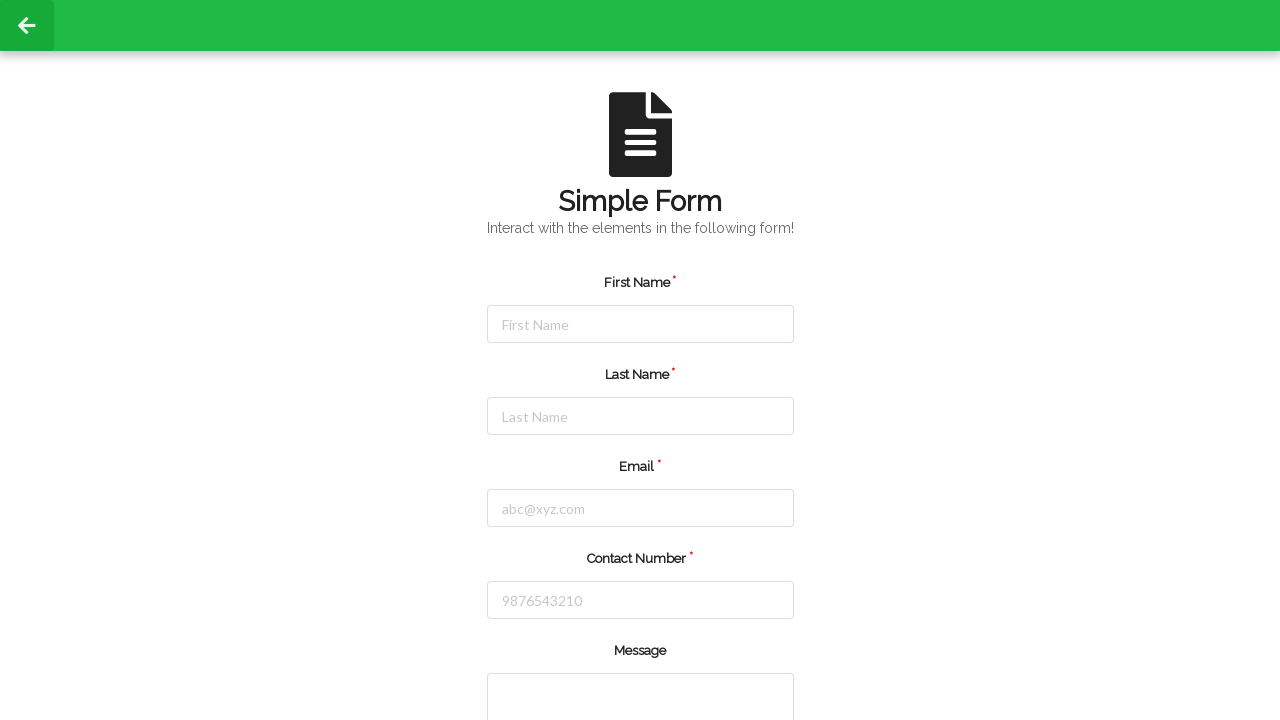

Filled first name field with 'Jennifer' on #firstName
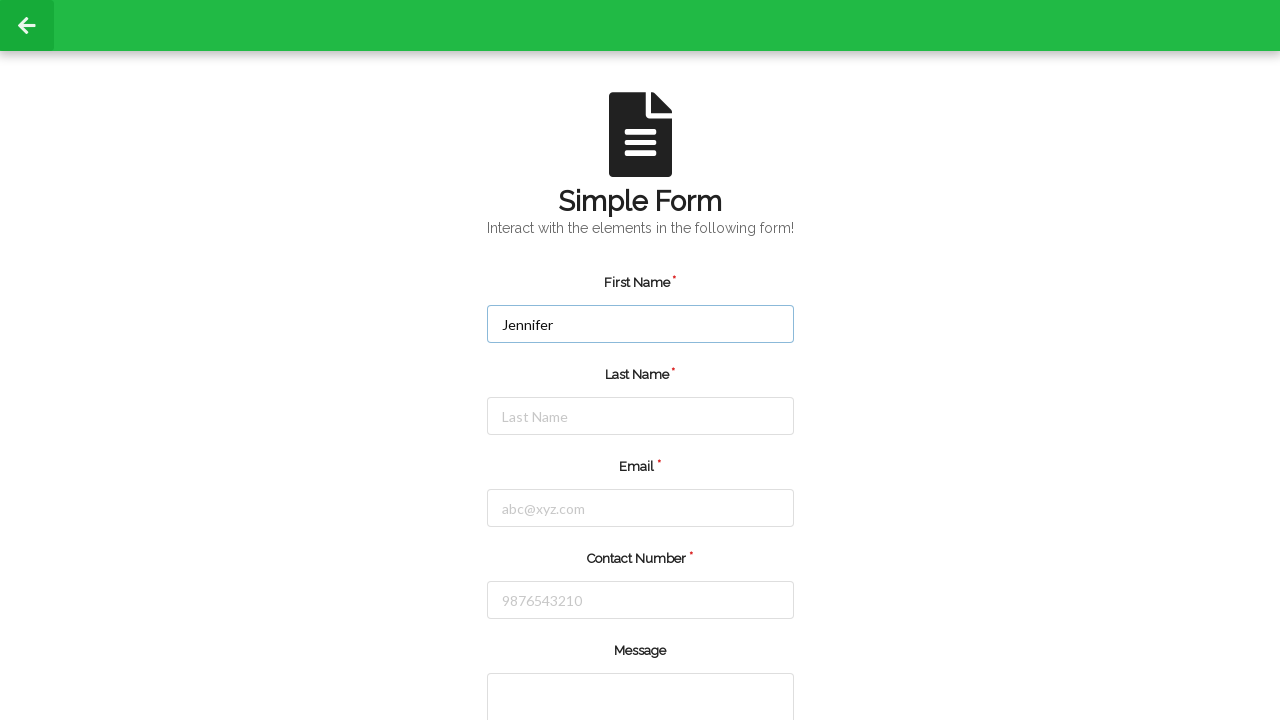

Filled last name field with 'Martinez' on #lastName
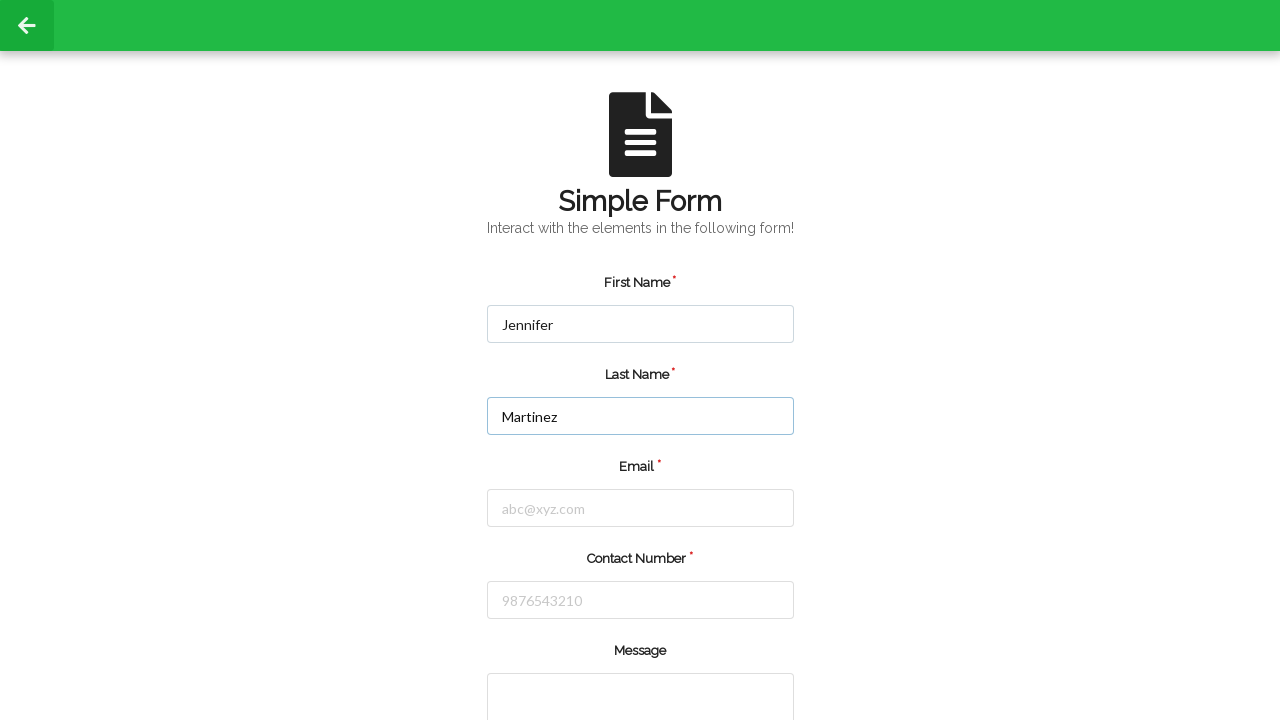

Filled email field with 'jennifer.martinez@example.com' on #email
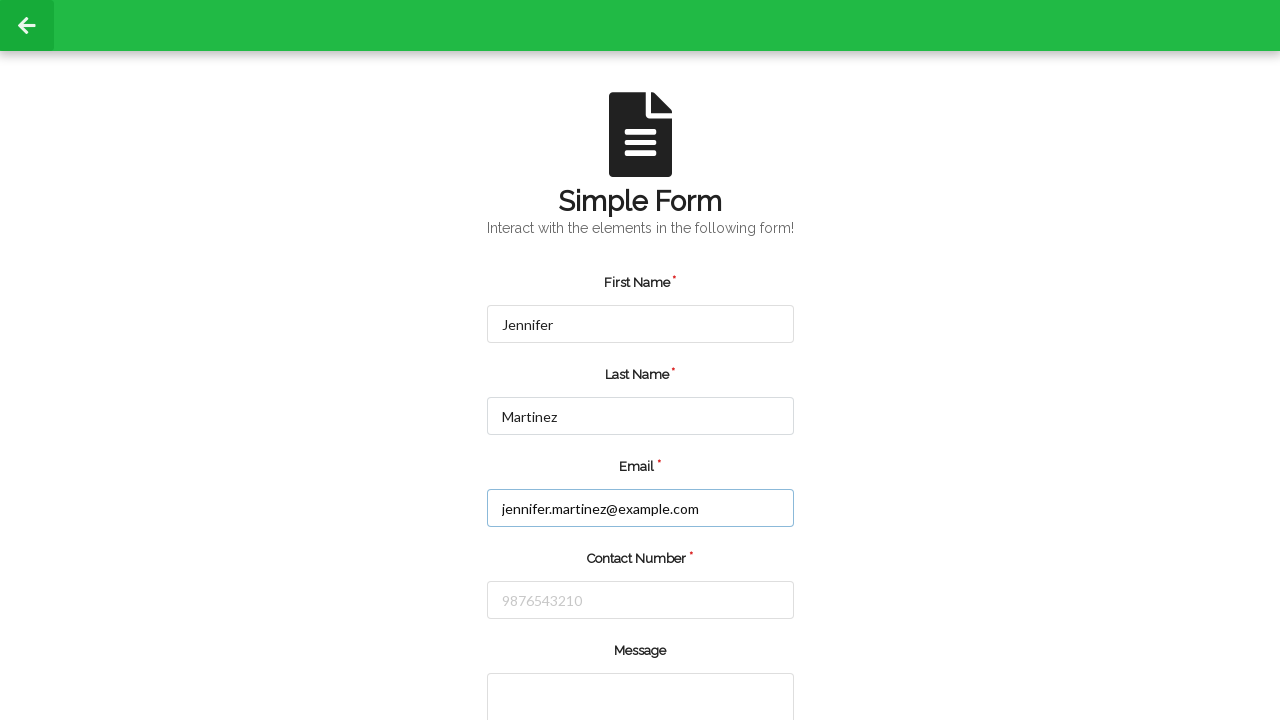

Filled phone number field with '5551234567' on #number
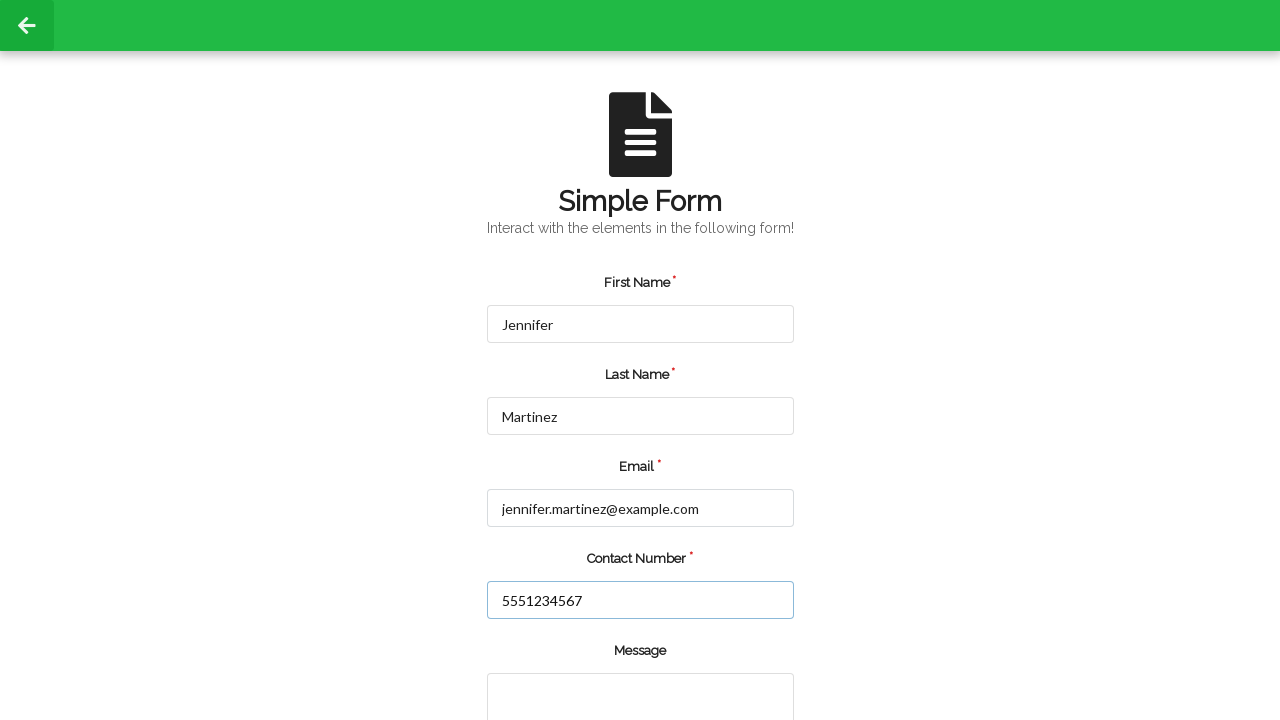

Clicked the submit button at (558, 660) on input.green
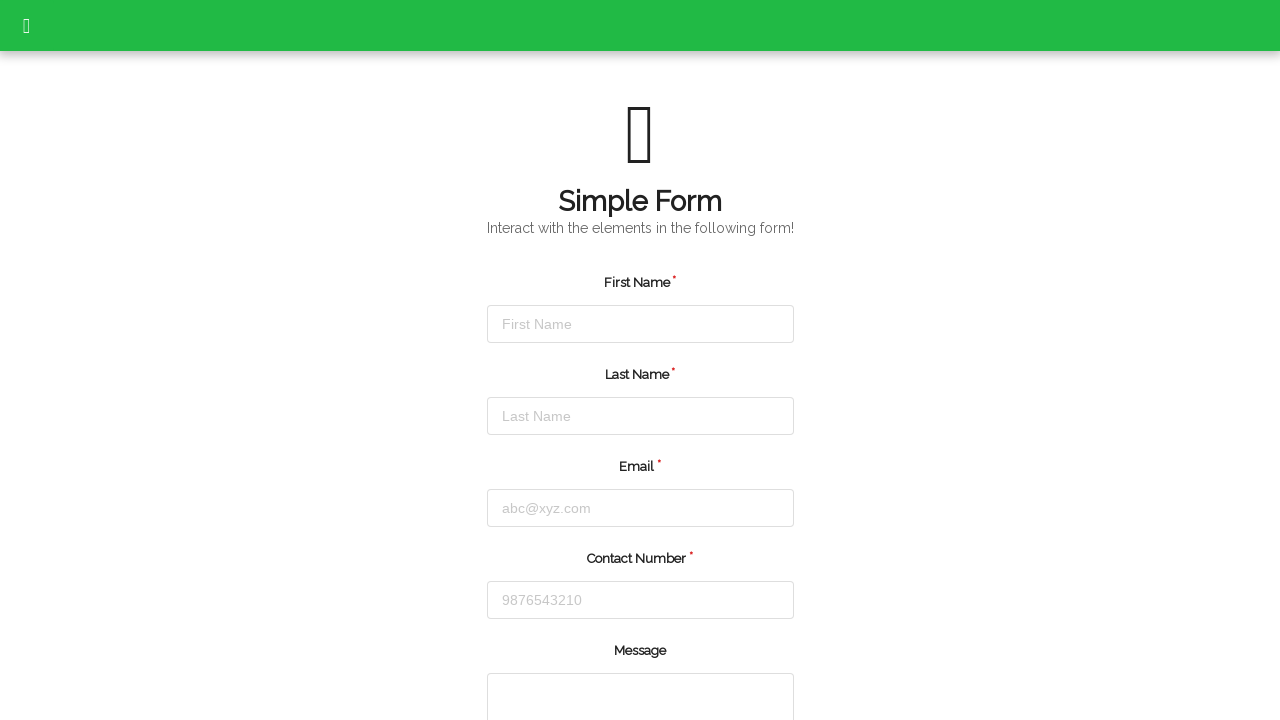

Set up dialog handler to accept alerts
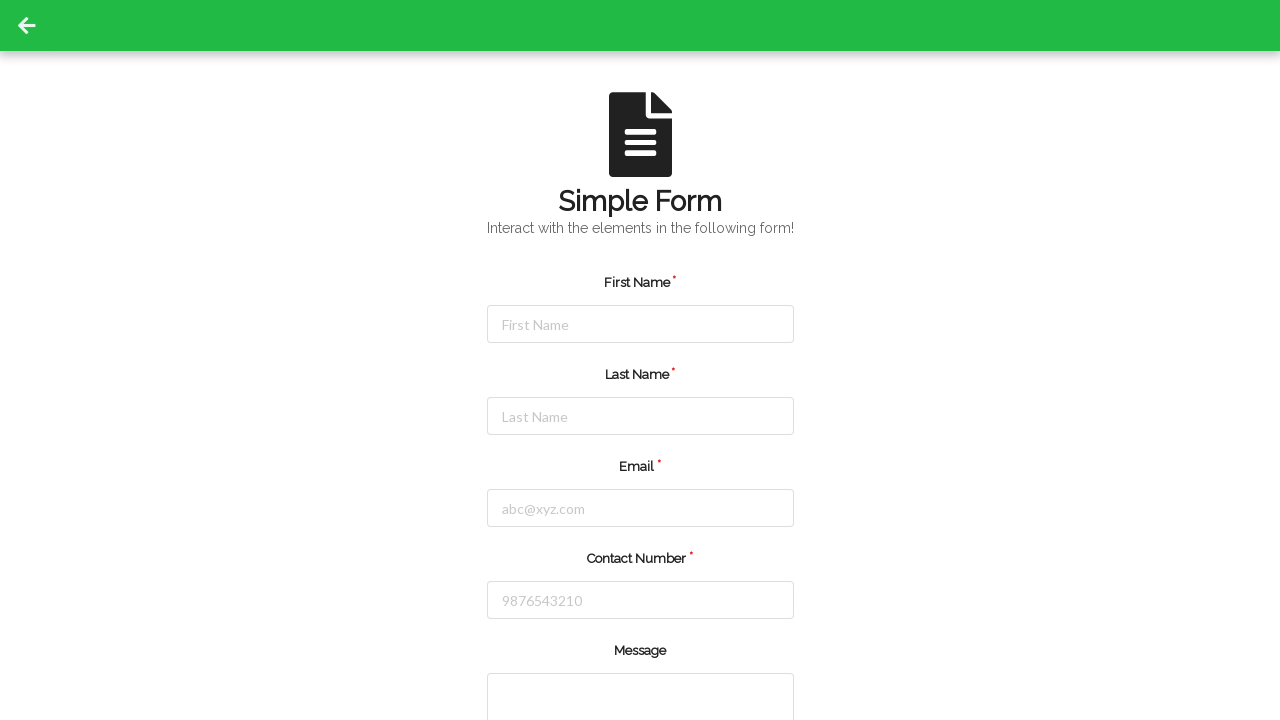

Waited for confirmation alert
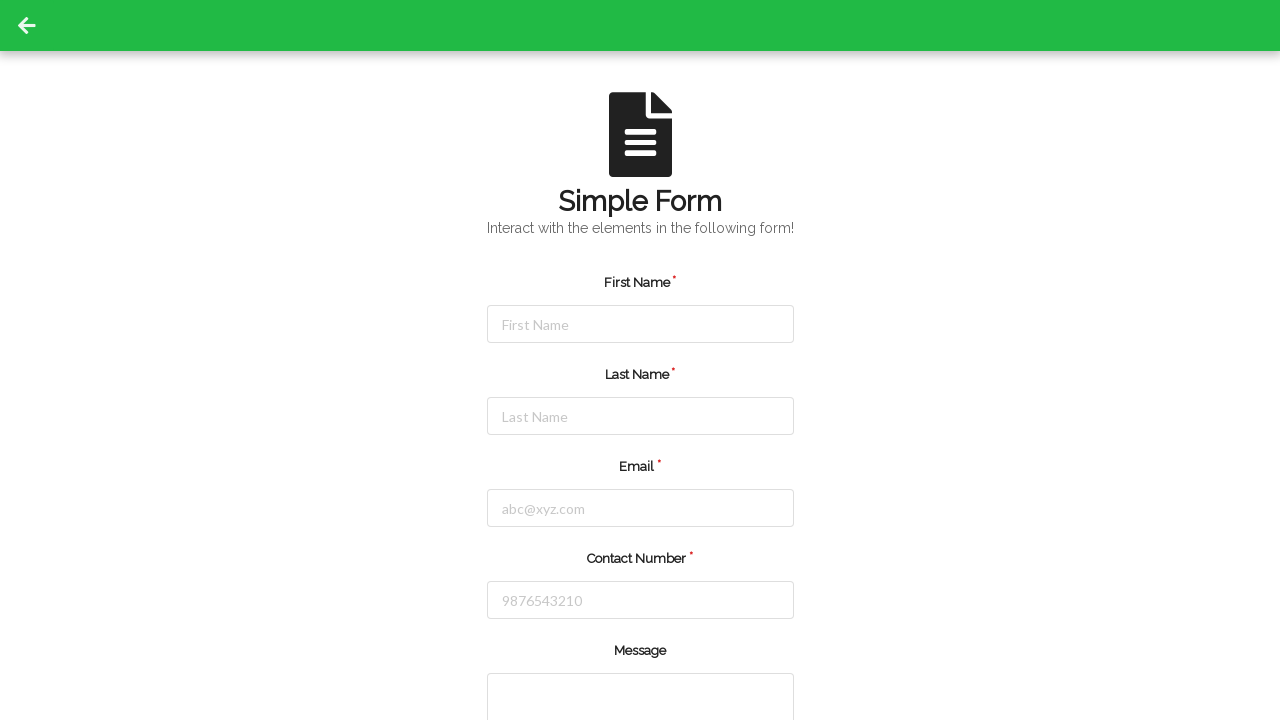

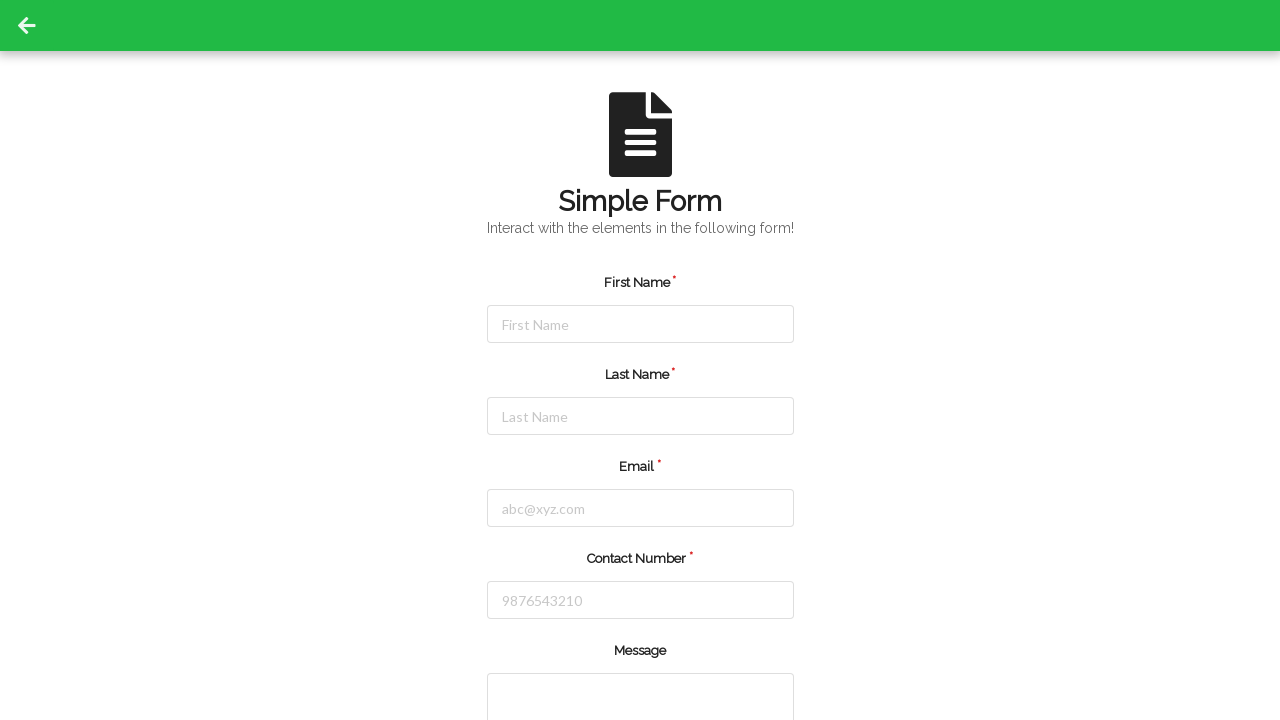